Tests hovering over user avatar and clicking profile link, then verifies the profile page displays "Not Found" text

Starting URL: https://the-internet.herokuapp.com/hovers

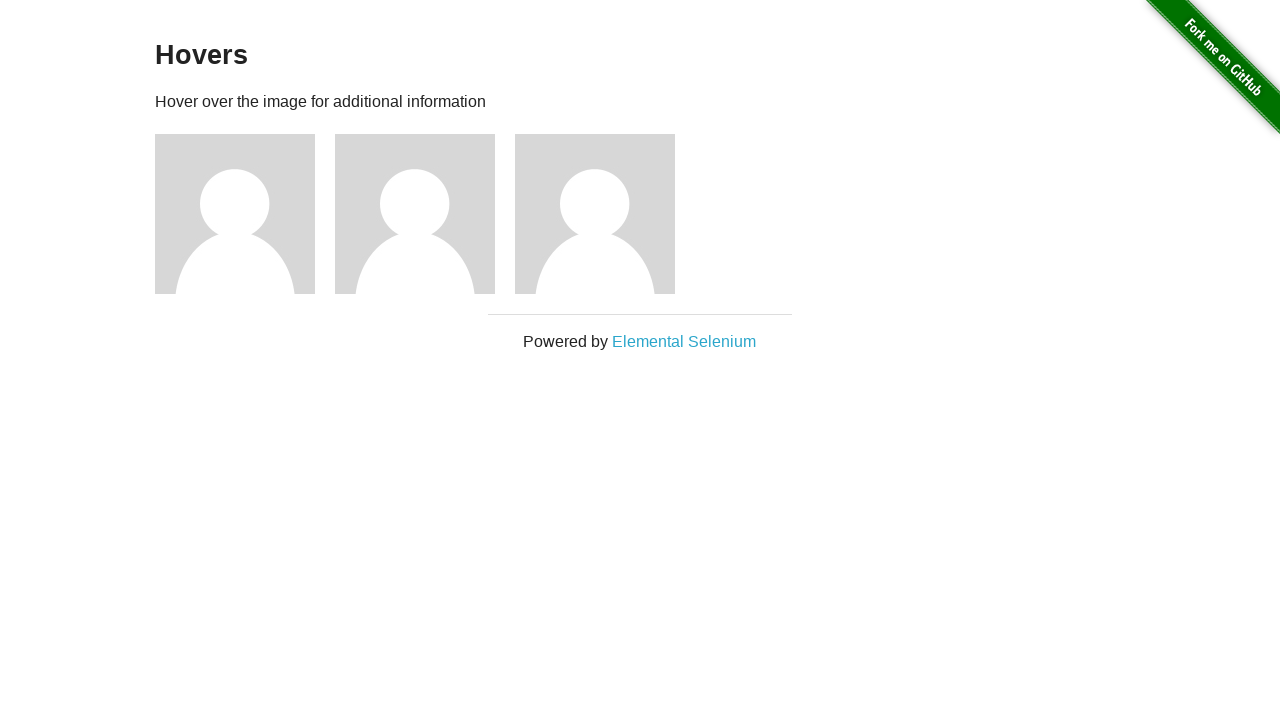

Located all user avatars on the hovers page
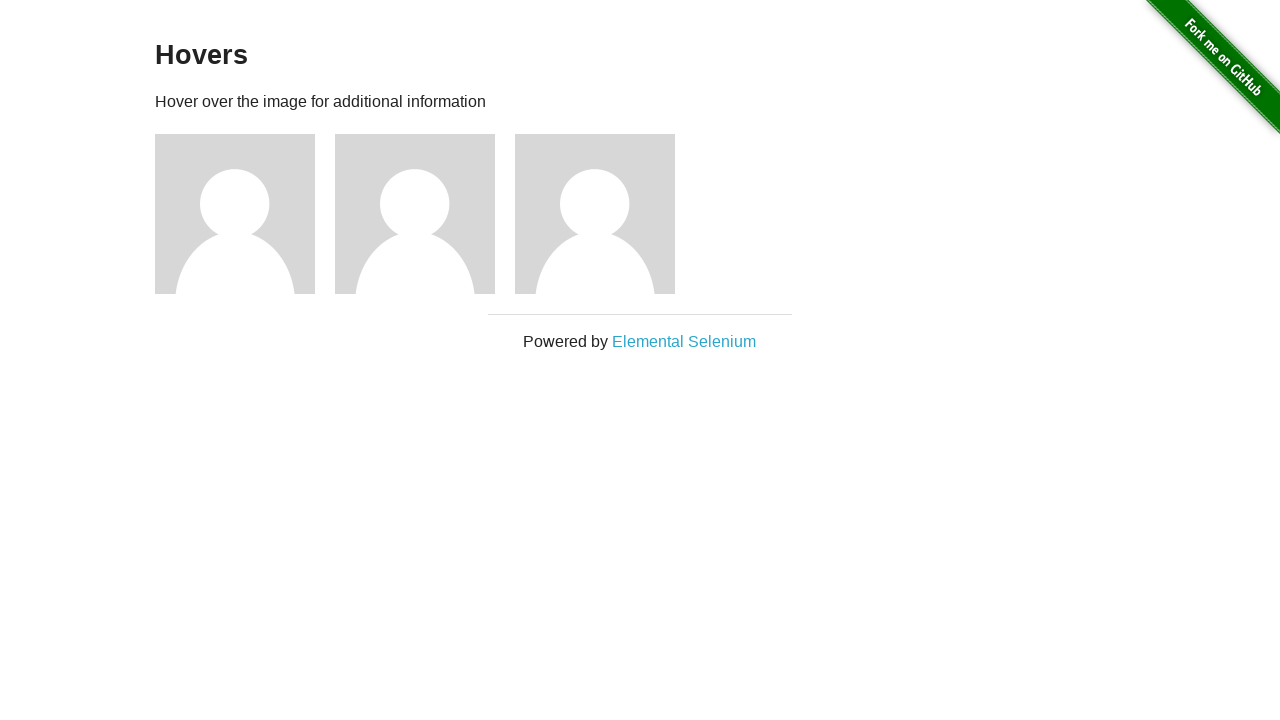

Located all profile links on the page
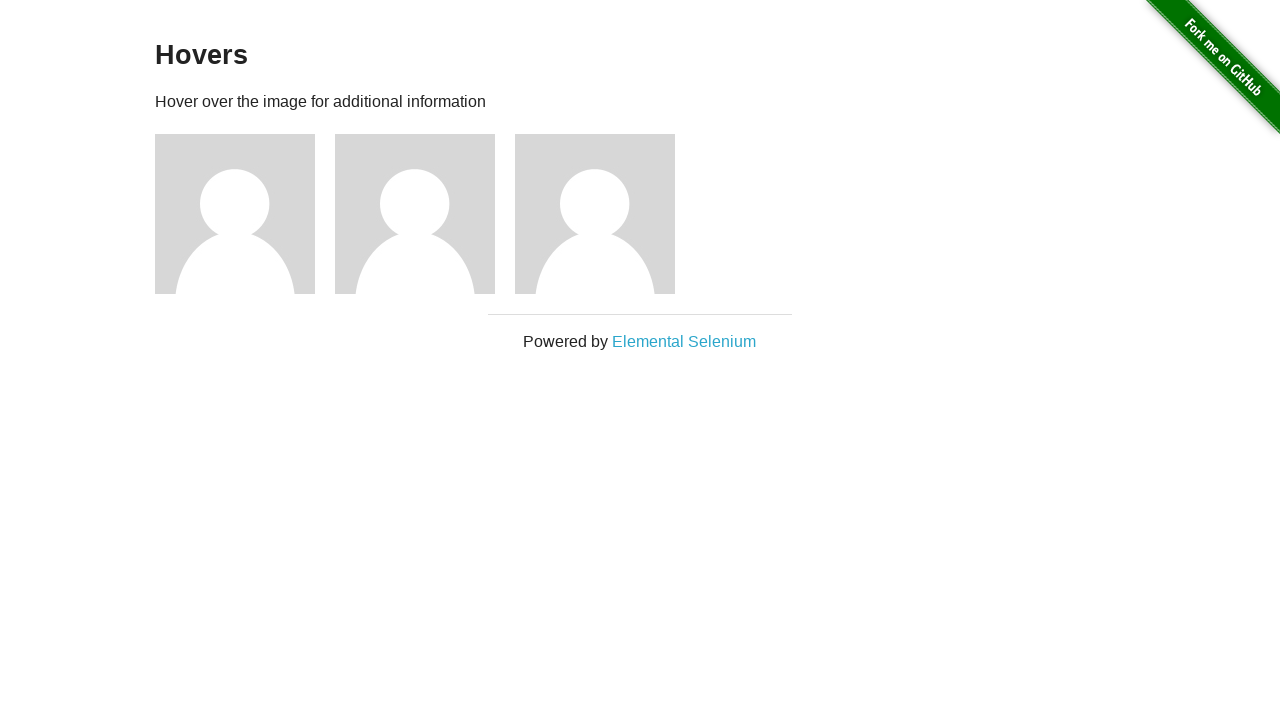

Hovered over first user avatar at (235, 214) on .figure img >> nth=0
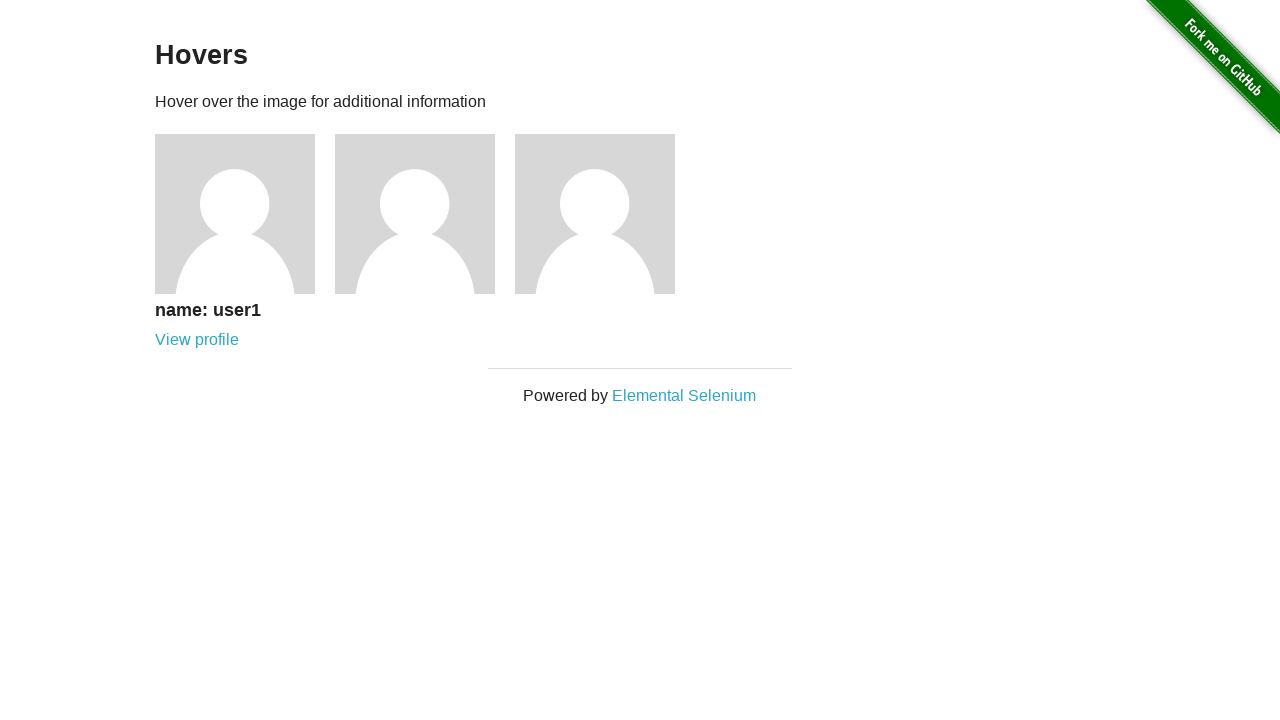

Clicked first profile link at (197, 340) on [href*='users'] >> nth=0
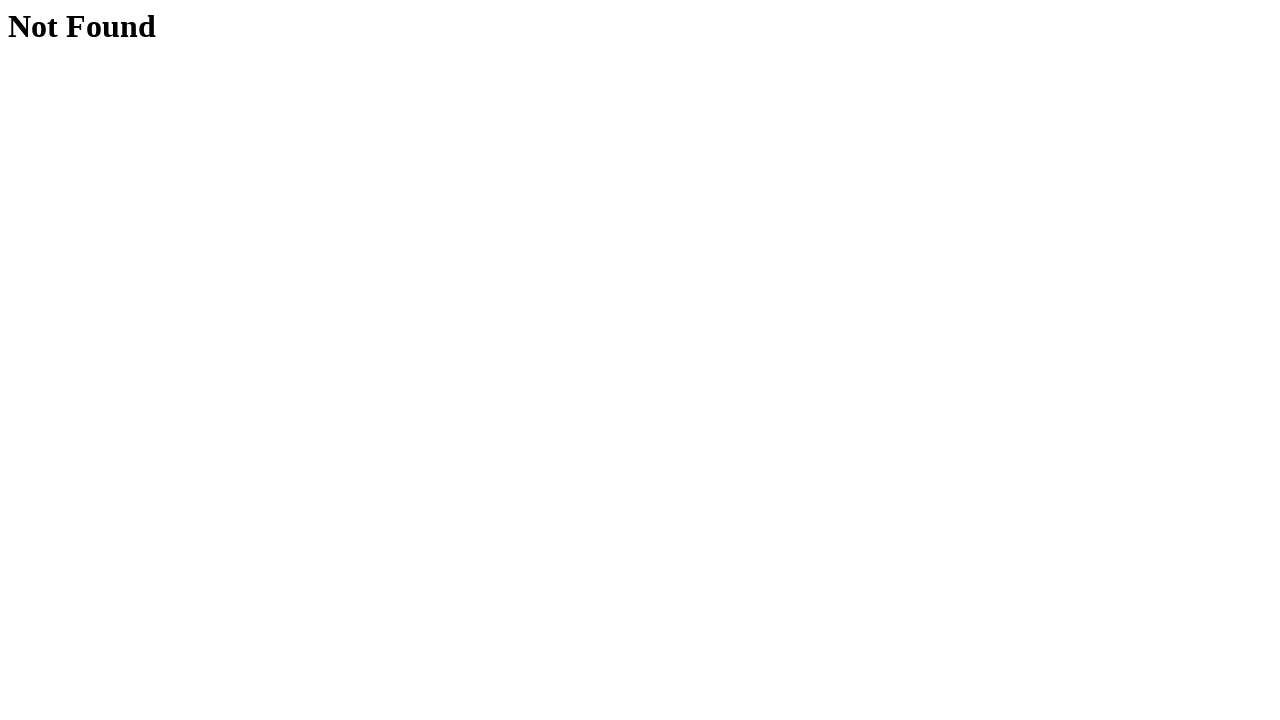

Retrieved h1 text from profile page
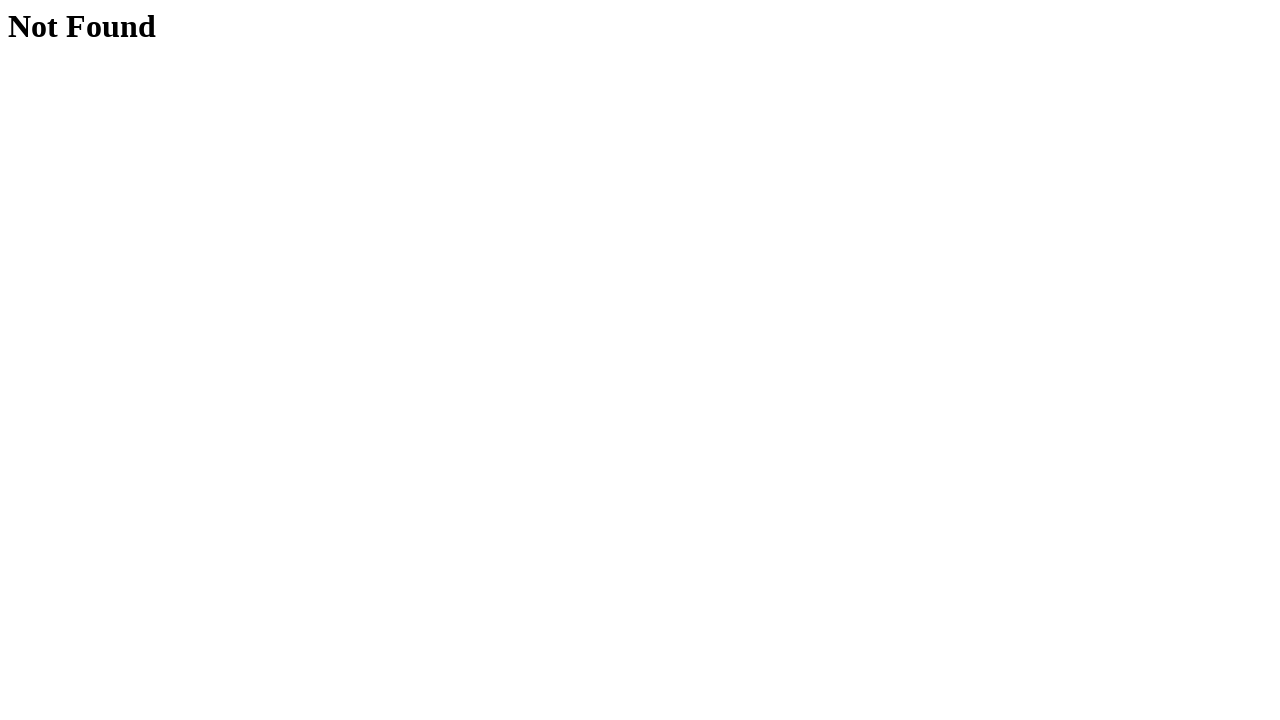

Verified profile page displays 'Not Found' text
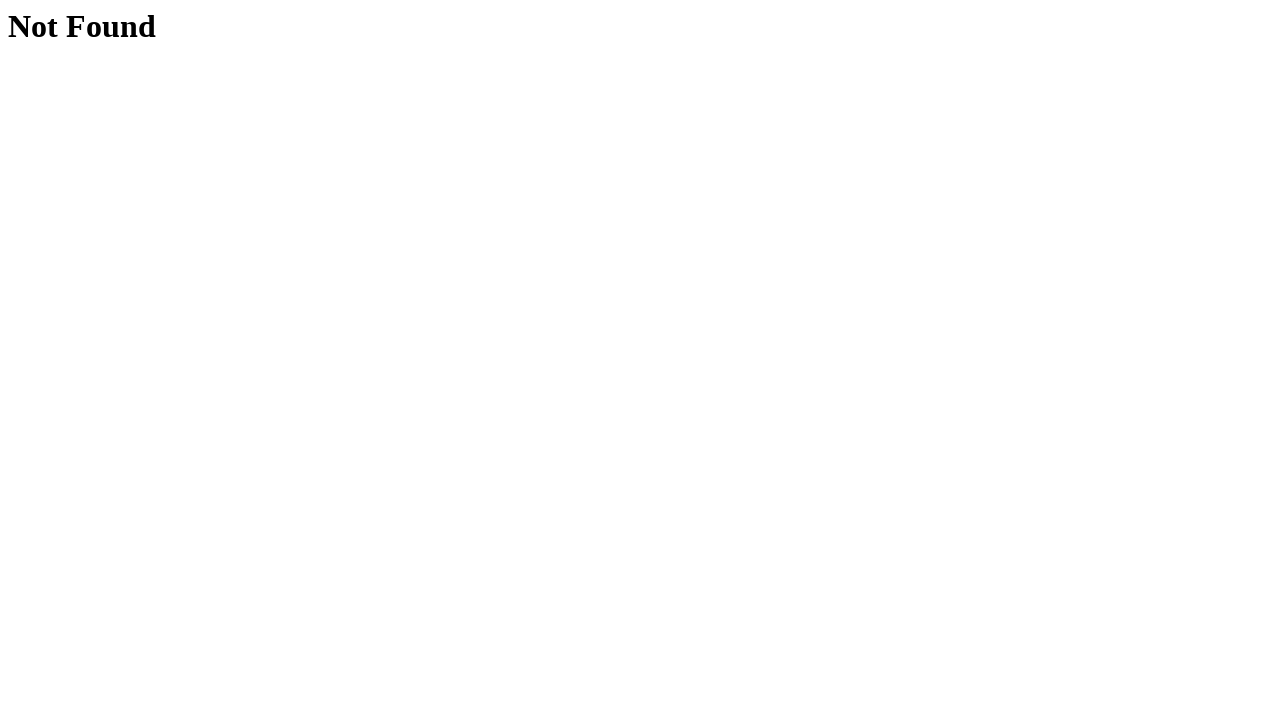

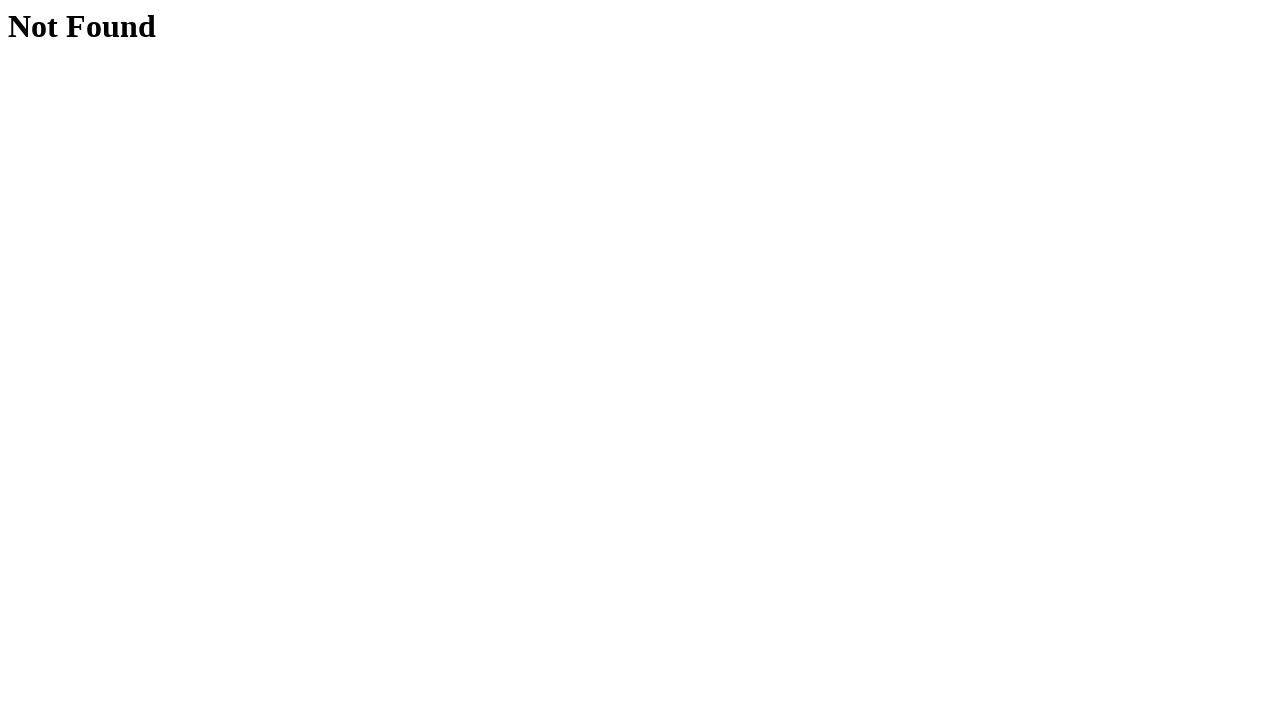